Tests if email and password fields are present in the sign-in popup

Starting URL: https://beta-cg.parsonskellogg.shop/

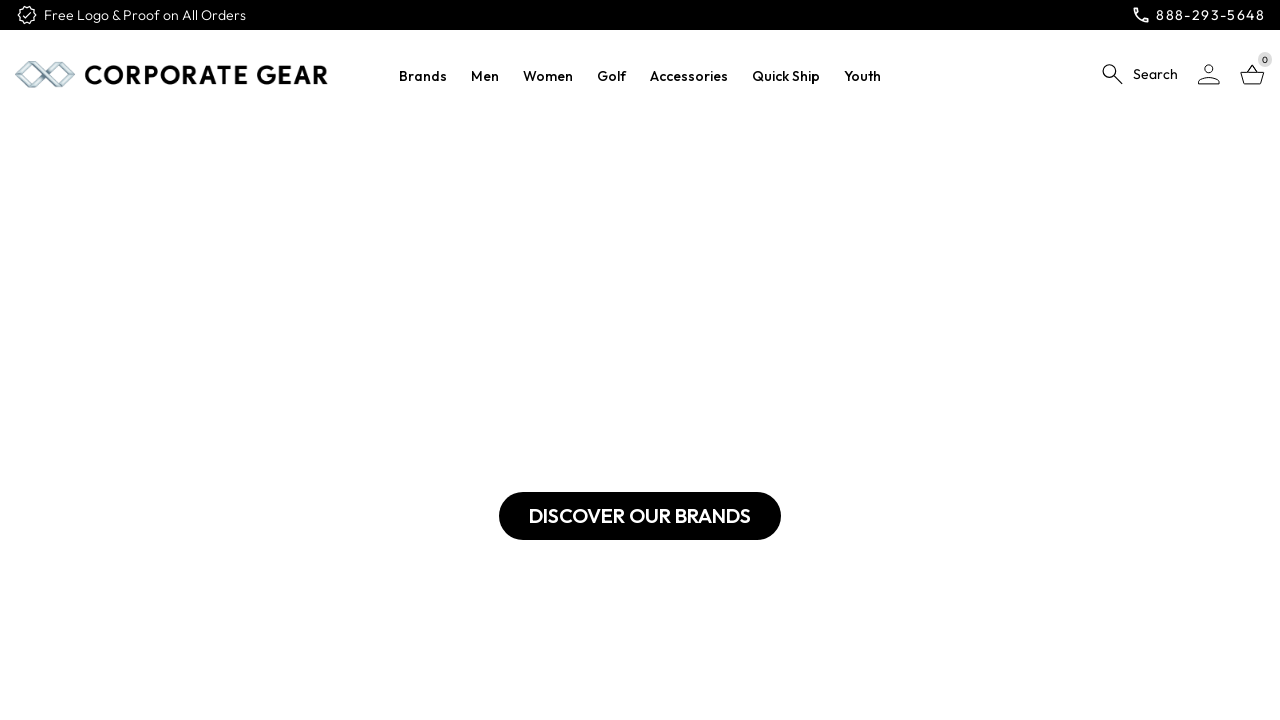

Clicked sign-in button to open login popup at (1209, 74) on button[title='Login']
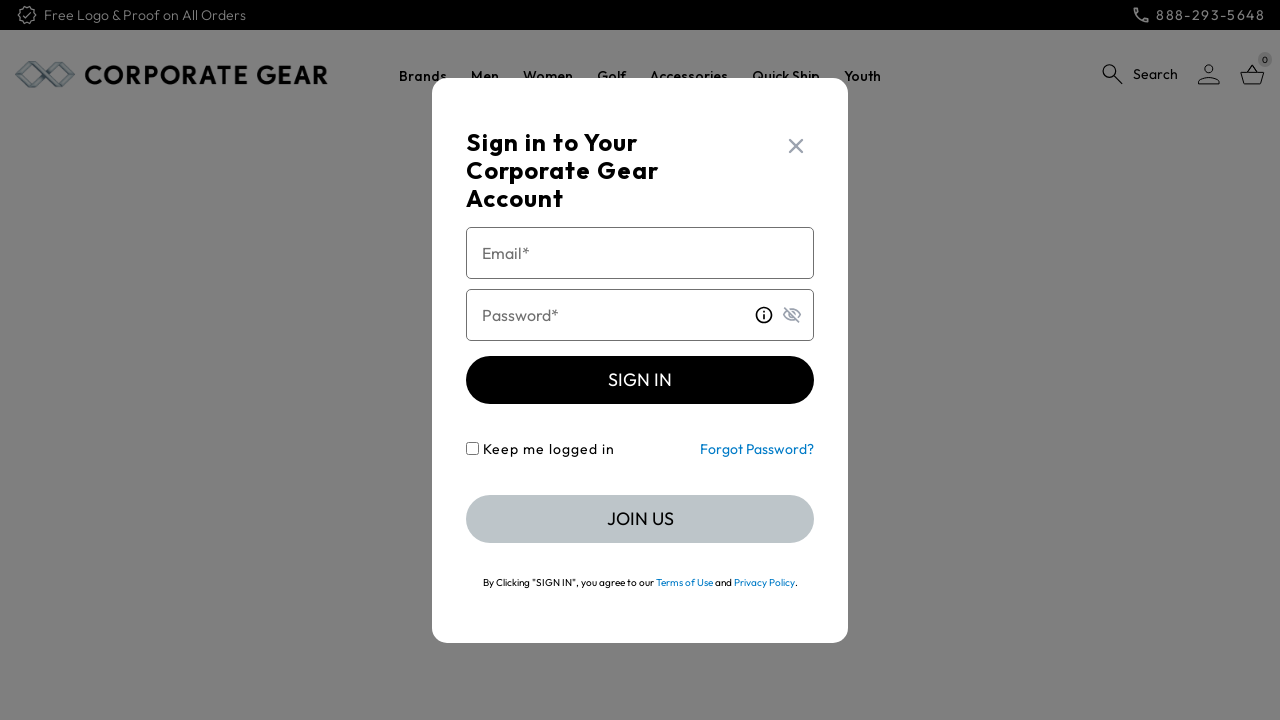

Located email input field
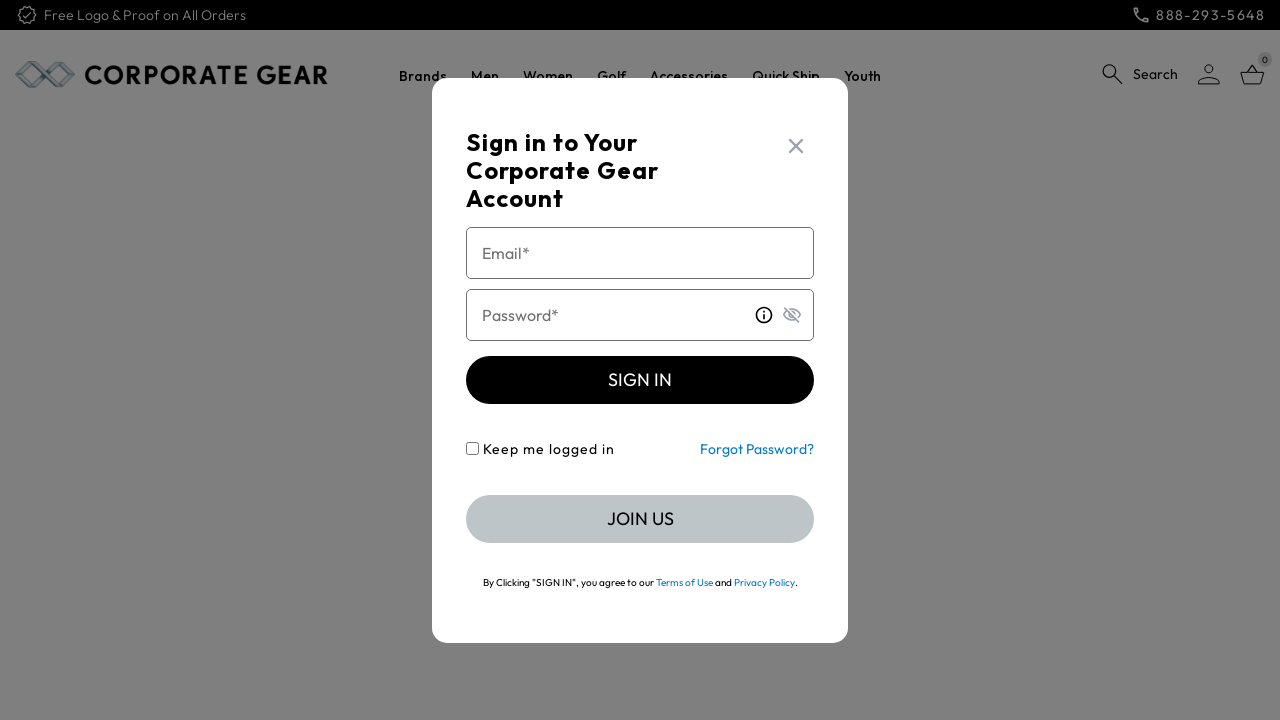

Verified email field is visible in sign-in popup
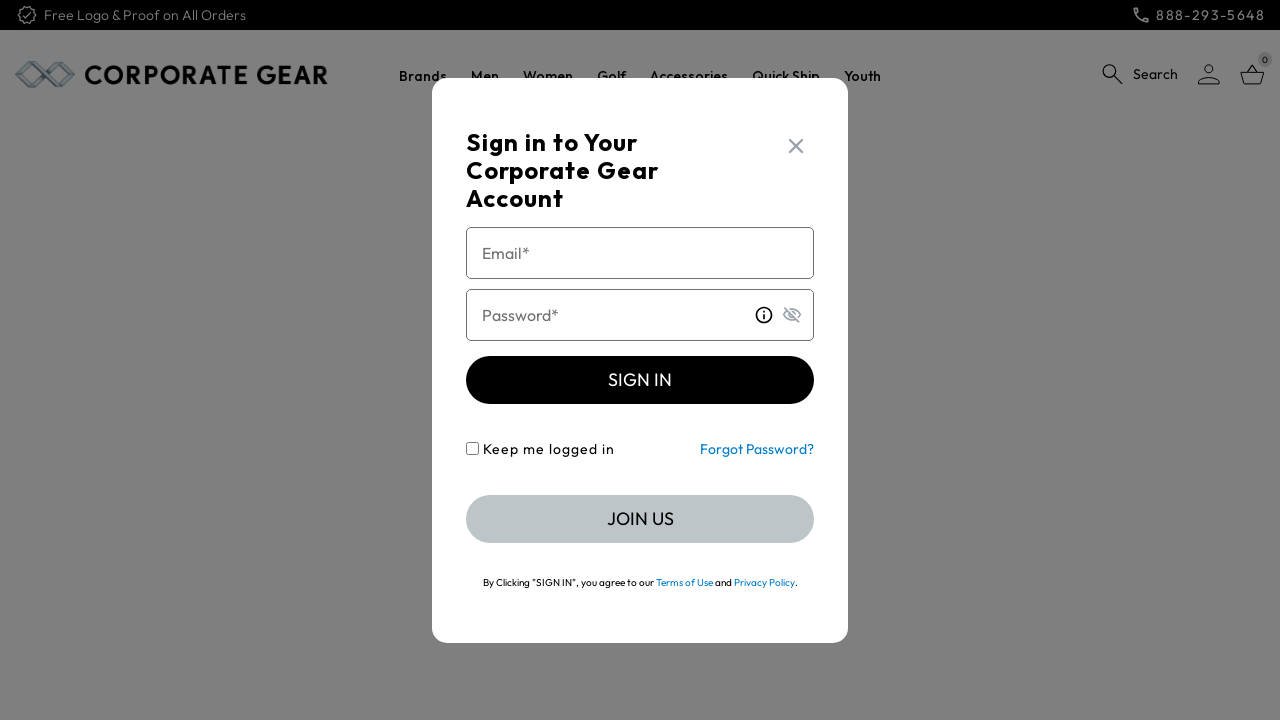

Located password input field
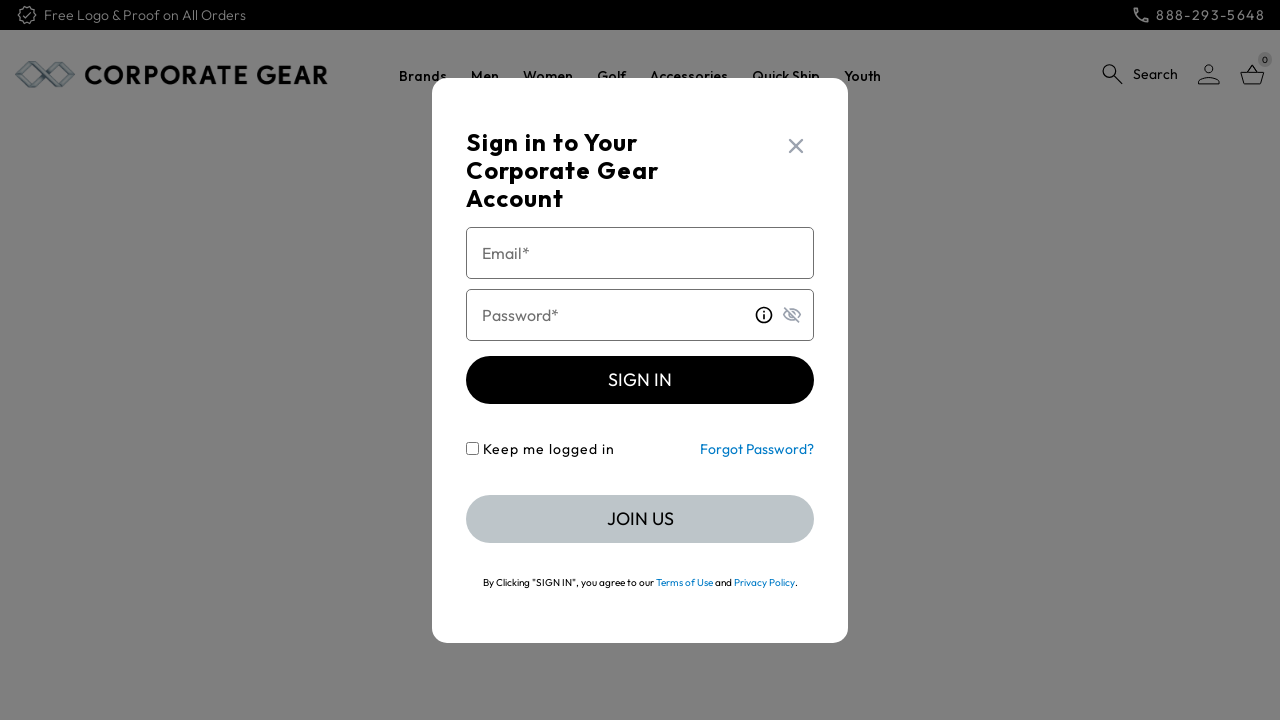

Verified password field is visible in sign-in popup
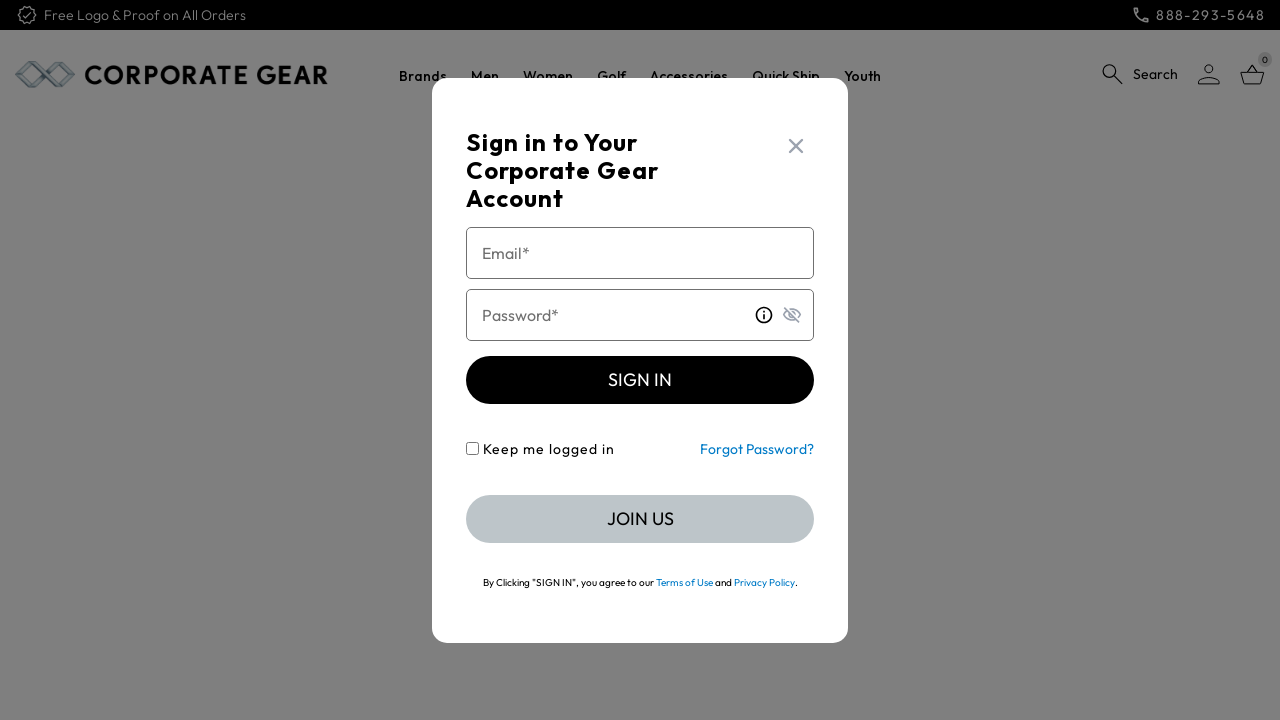

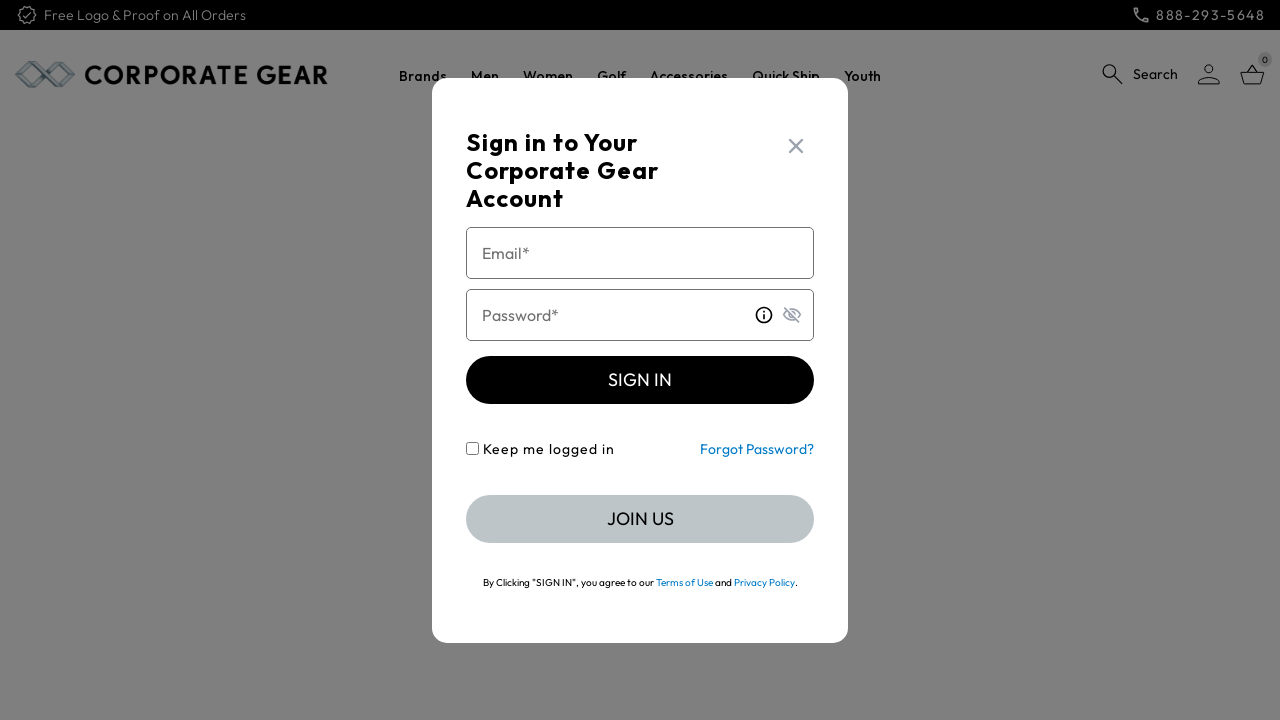